Navigates to a demo table page and verifies that usernames in the table follow the expected format (first letter of first name + last name in lowercase)

Starting URL: http://www.automationbykrishna.com

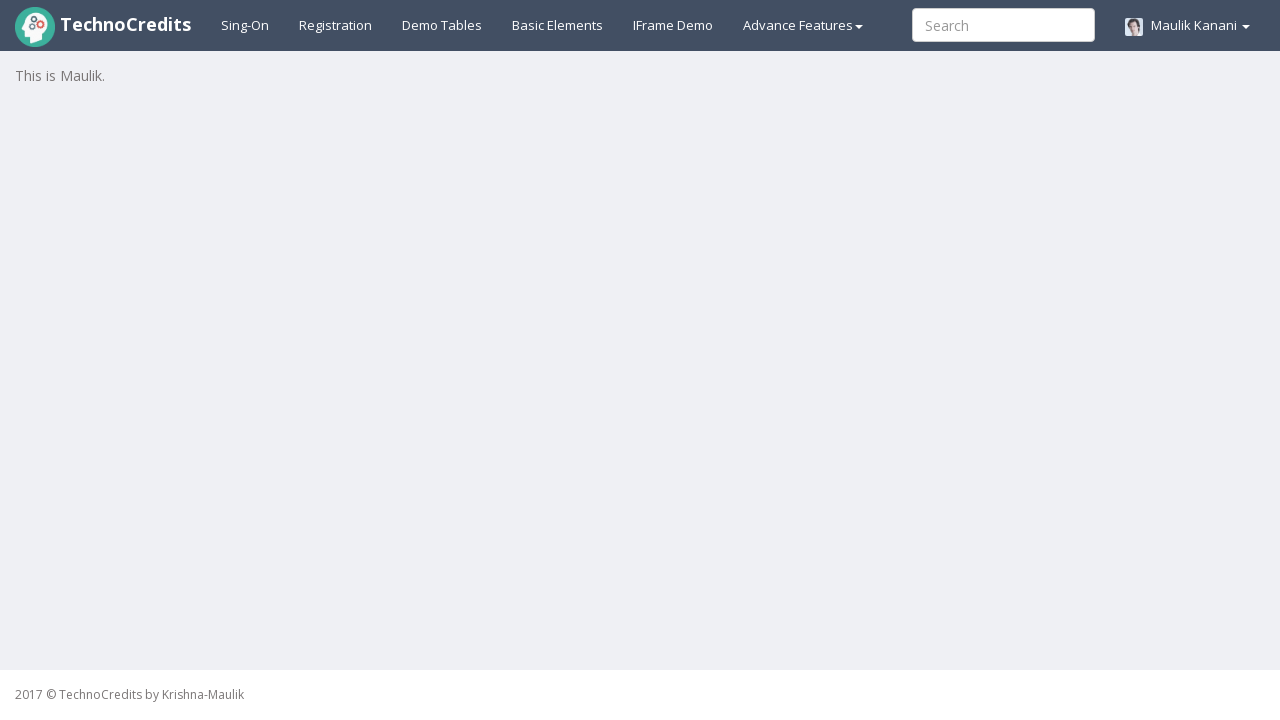

Clicked on demo table link at (442, 25) on a#demotable
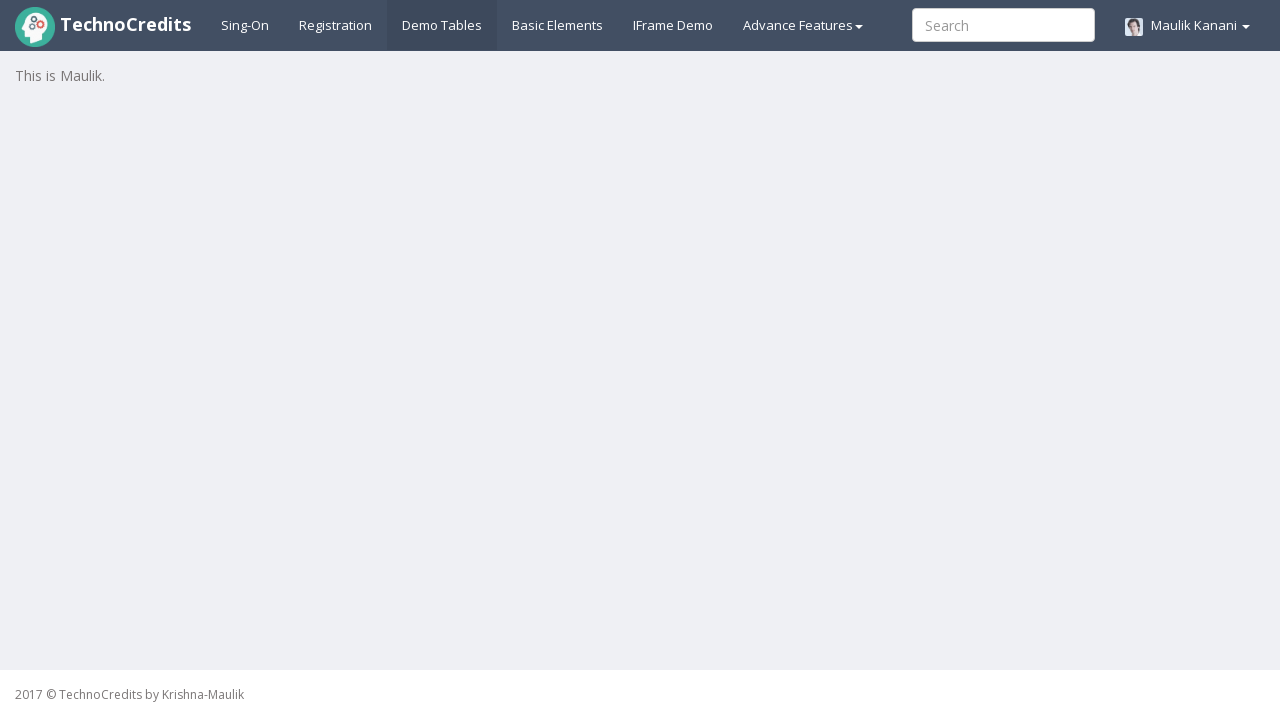

Demo table loaded and became visible
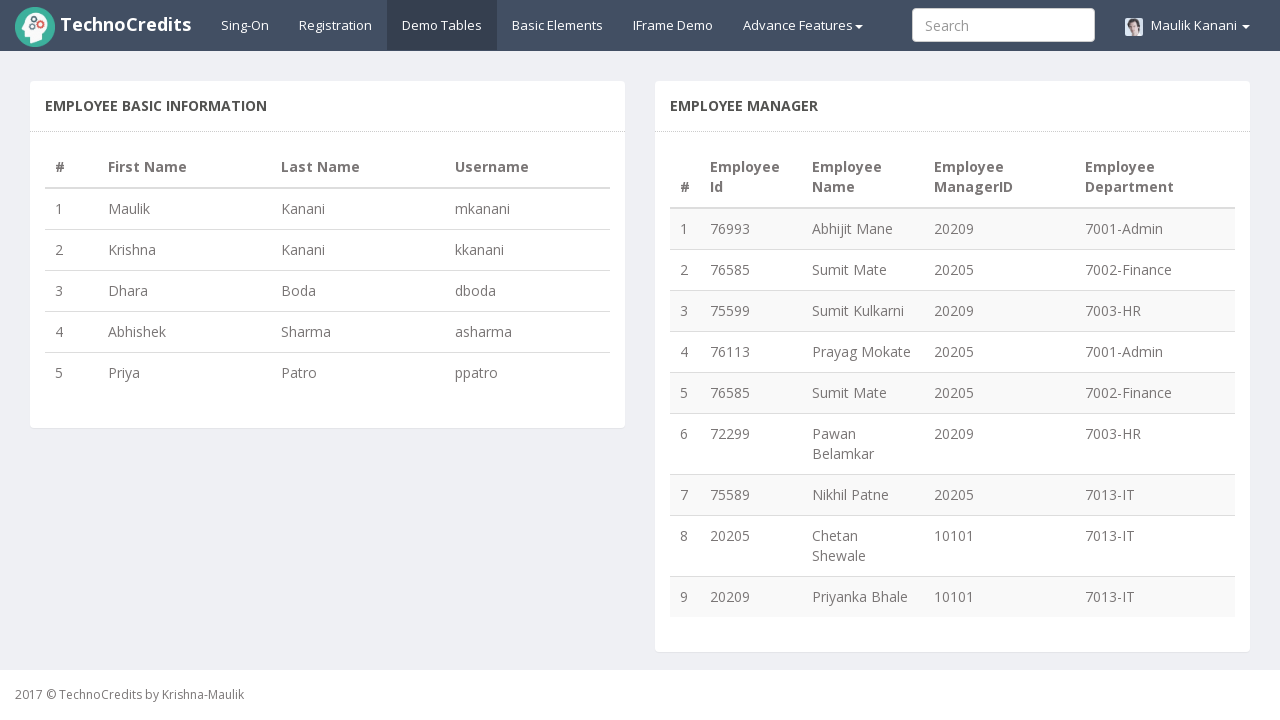

Retrieved all 5 table rows
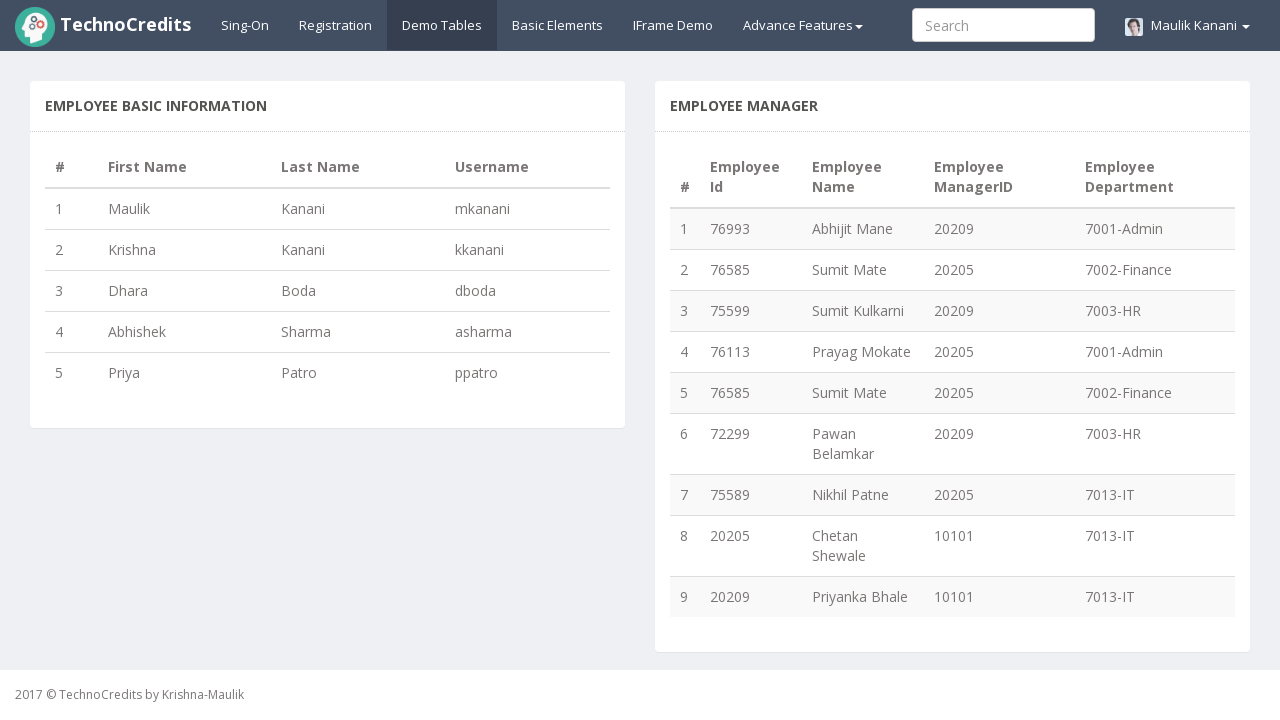

Retrieved first name from row 1: Maulik
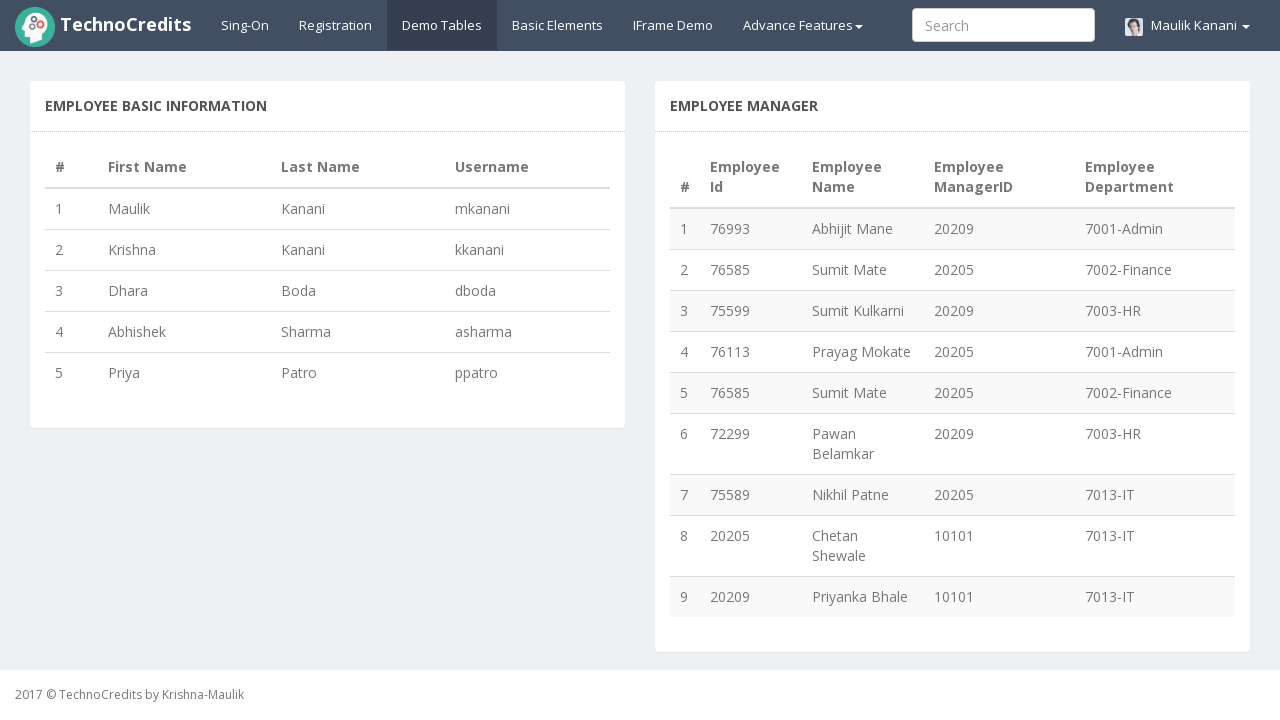

Retrieved last name from row 1: Kanani
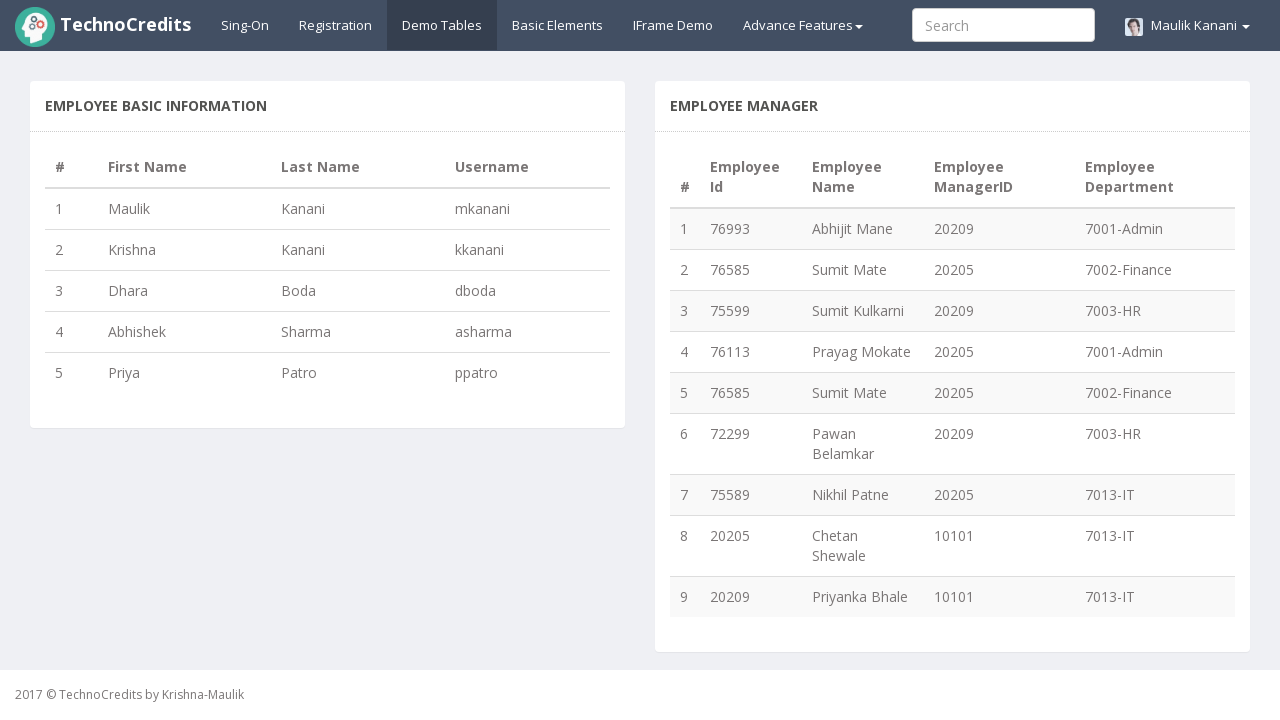

Retrieved actual username from row 1: mkanani
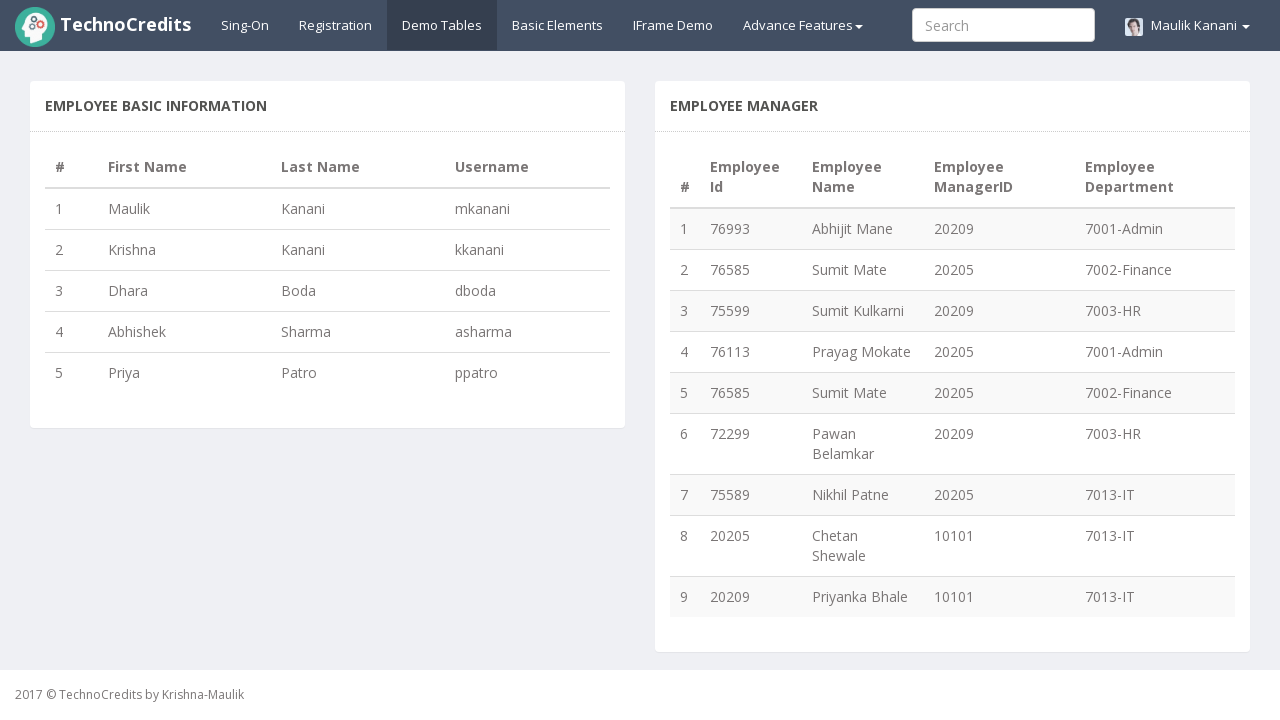

Calculated expected username for Maulik Kanani: mkanani
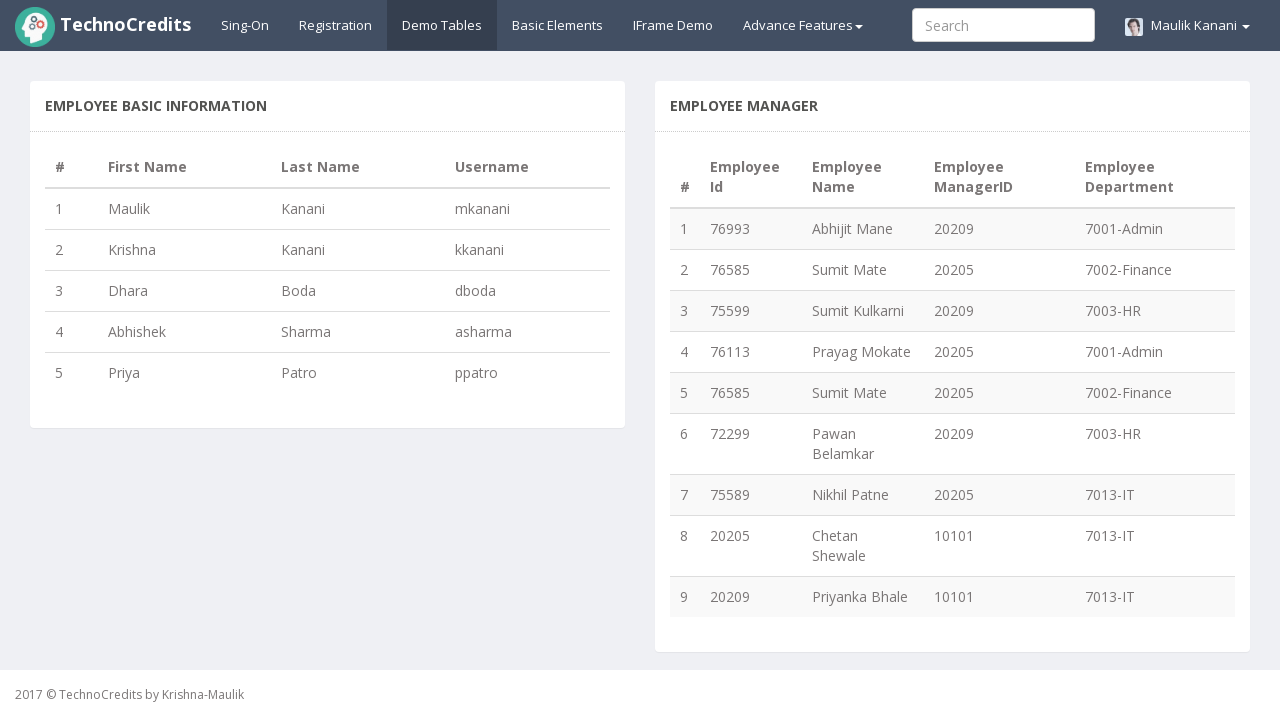

Username verification PASSED for Maulik Kanani
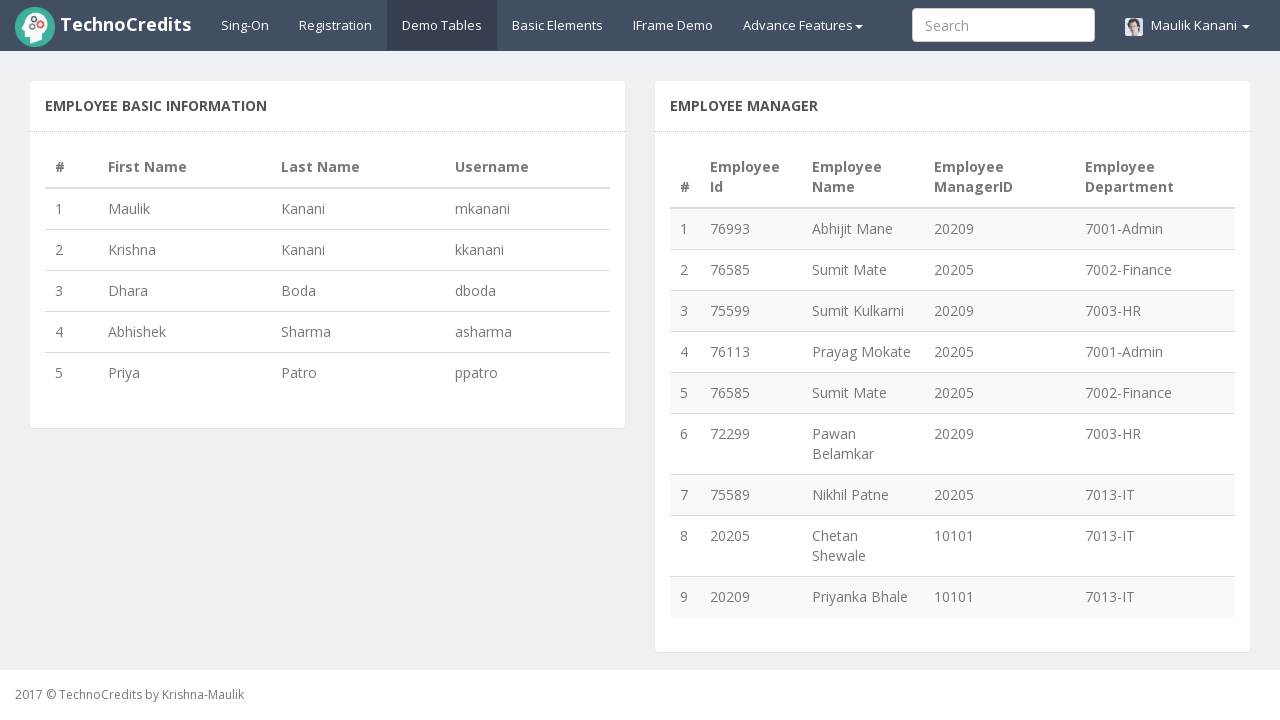

Retrieved first name from row 2: Krishna
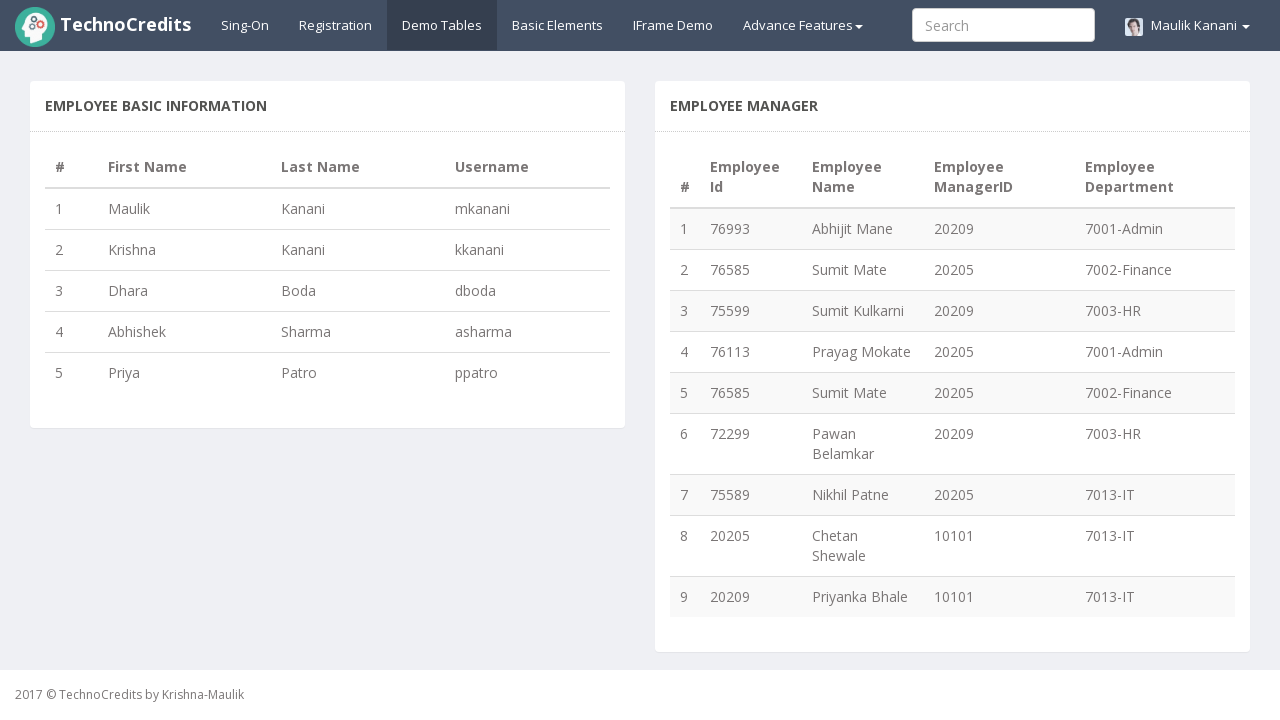

Retrieved last name from row 2: Kanani
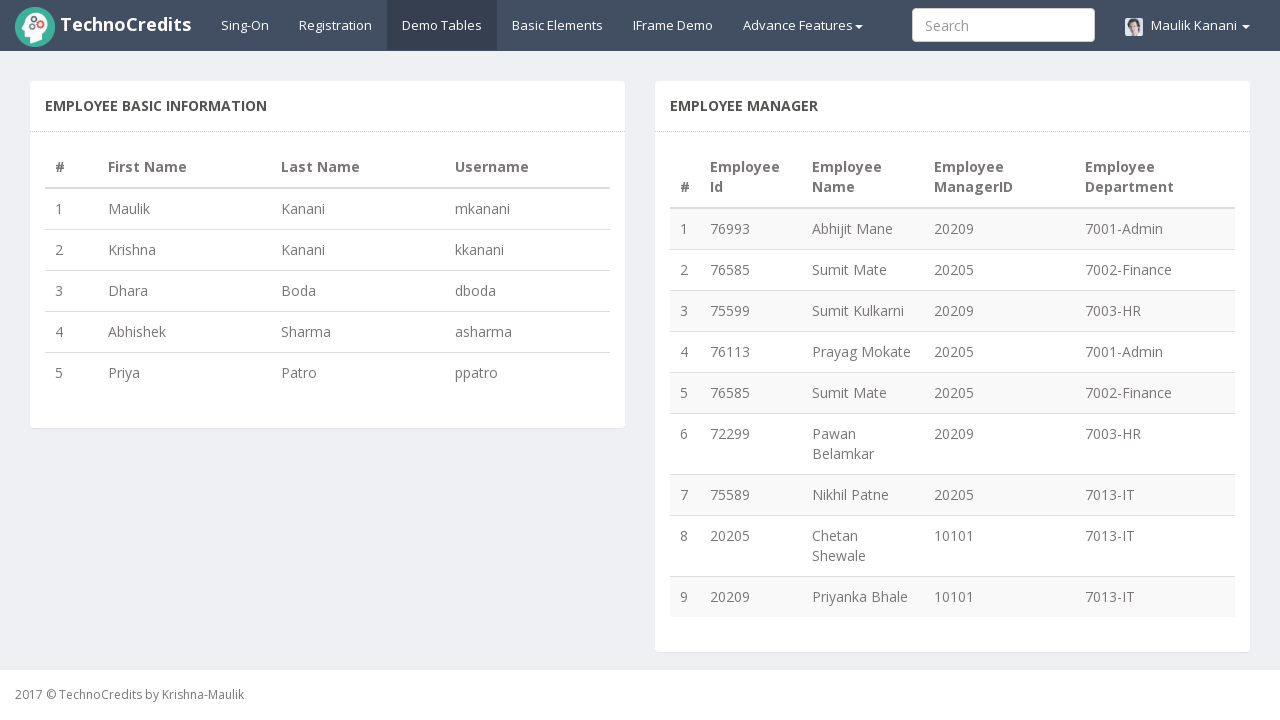

Retrieved actual username from row 2: kkanani
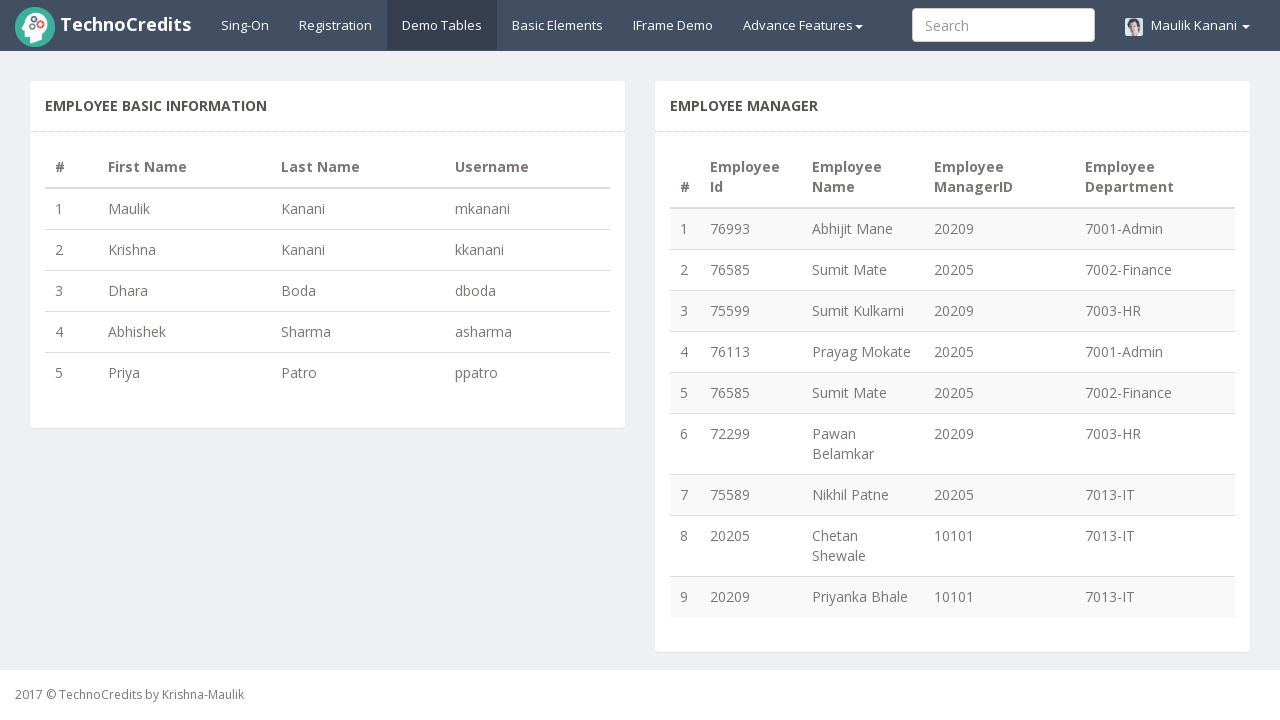

Calculated expected username for Krishna Kanani: kkanani
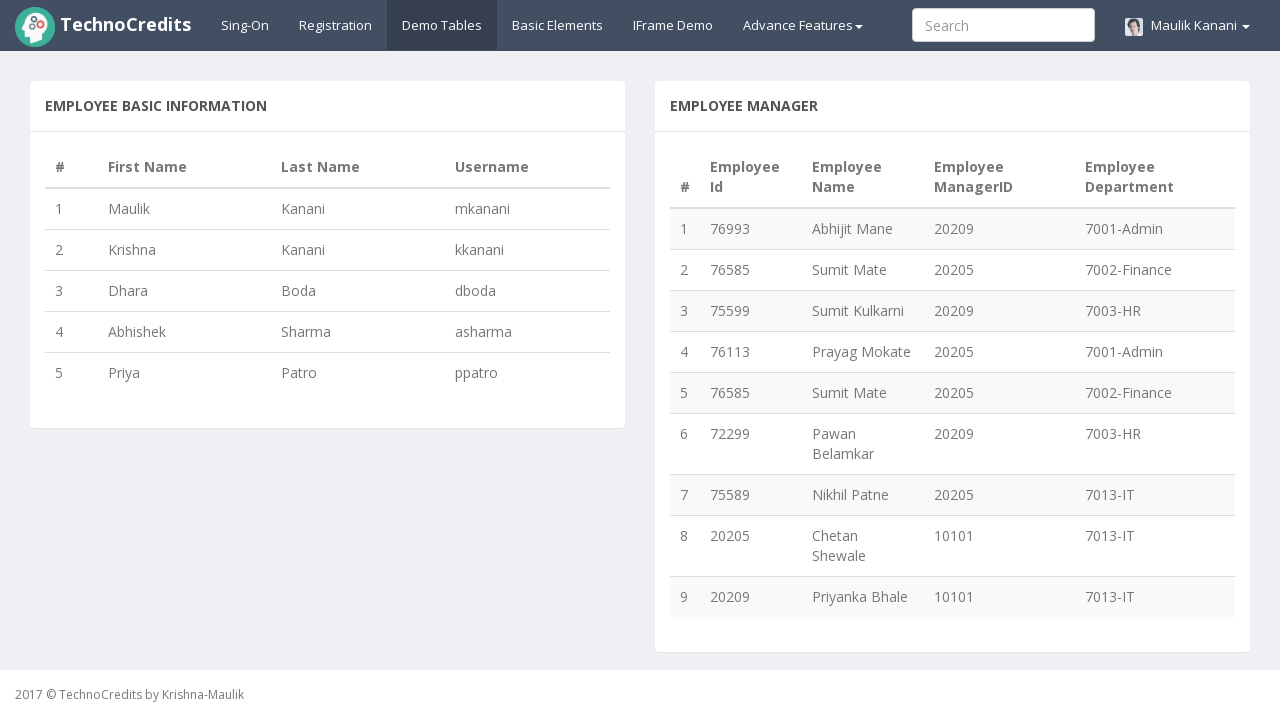

Username verification PASSED for Krishna Kanani
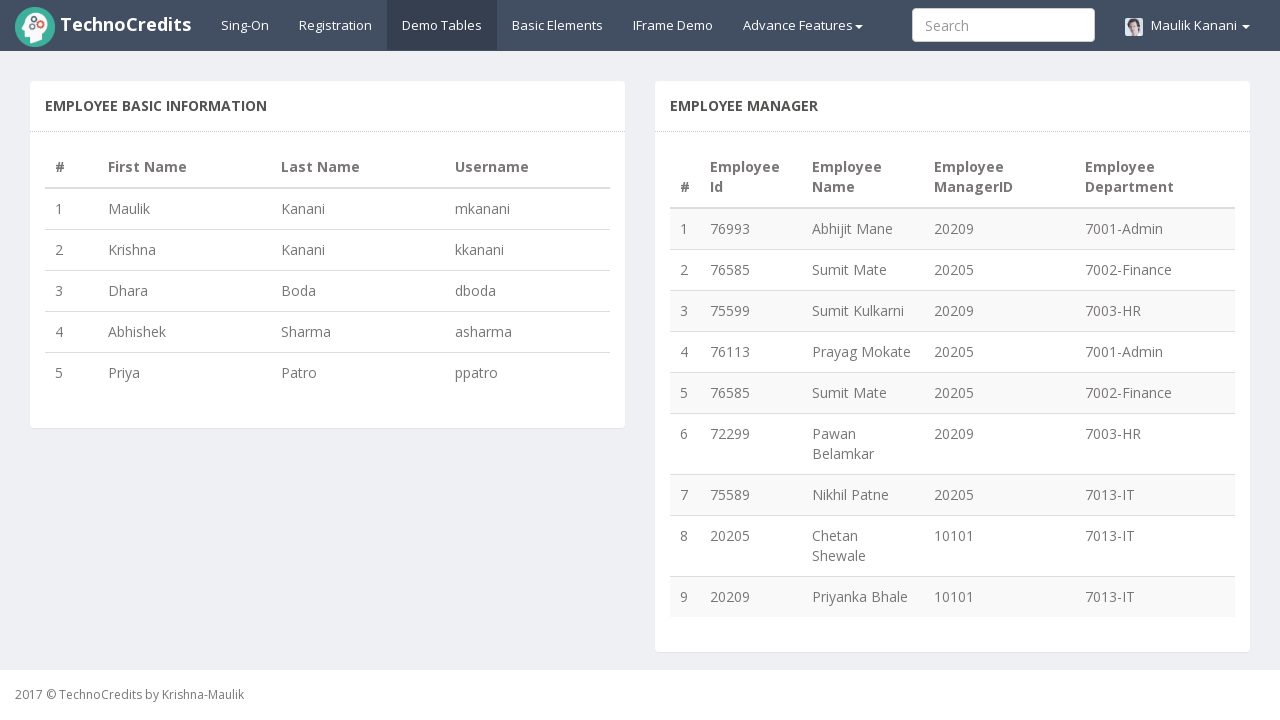

Retrieved first name from row 3: Dhara
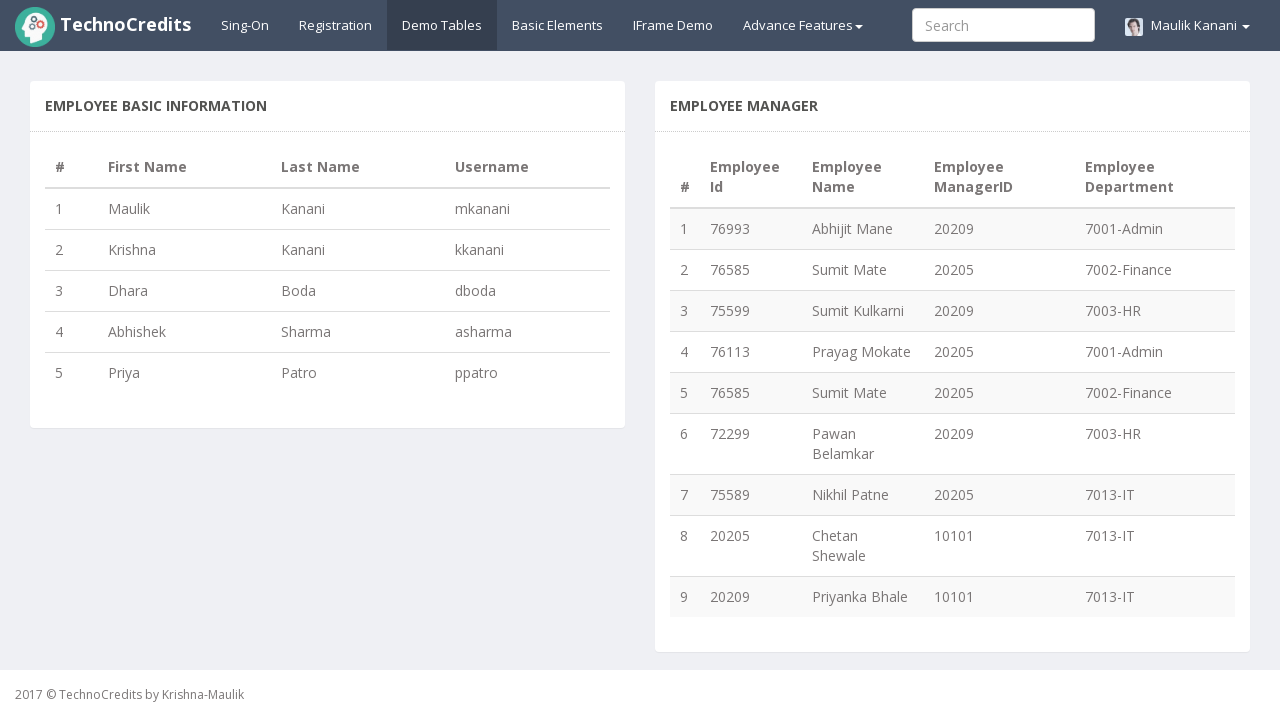

Retrieved last name from row 3: Boda
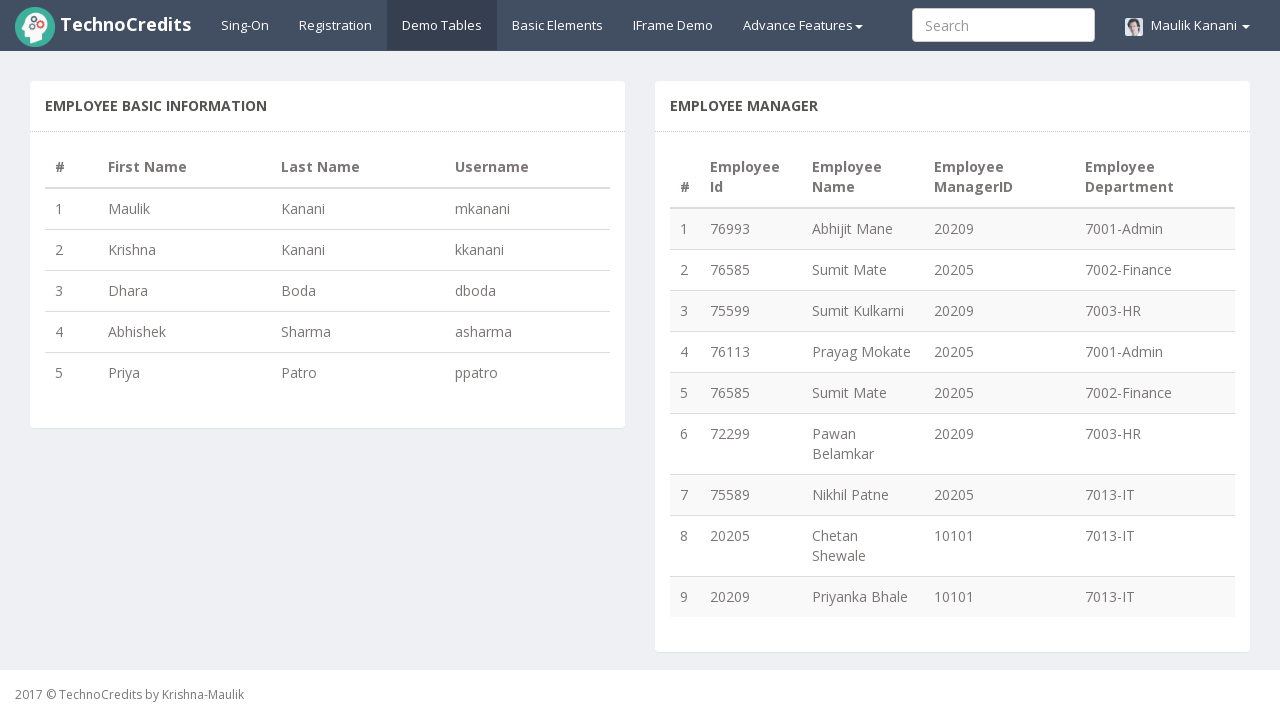

Retrieved actual username from row 3: dboda
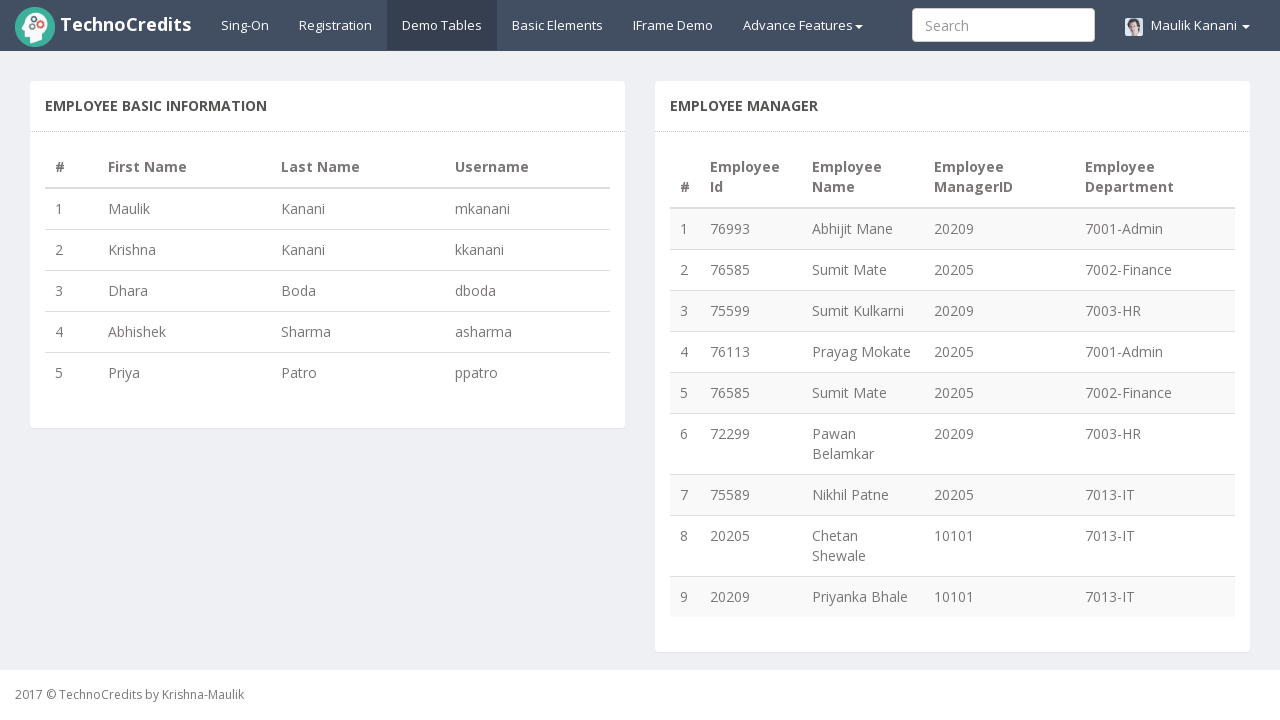

Calculated expected username for Dhara Boda: dboda
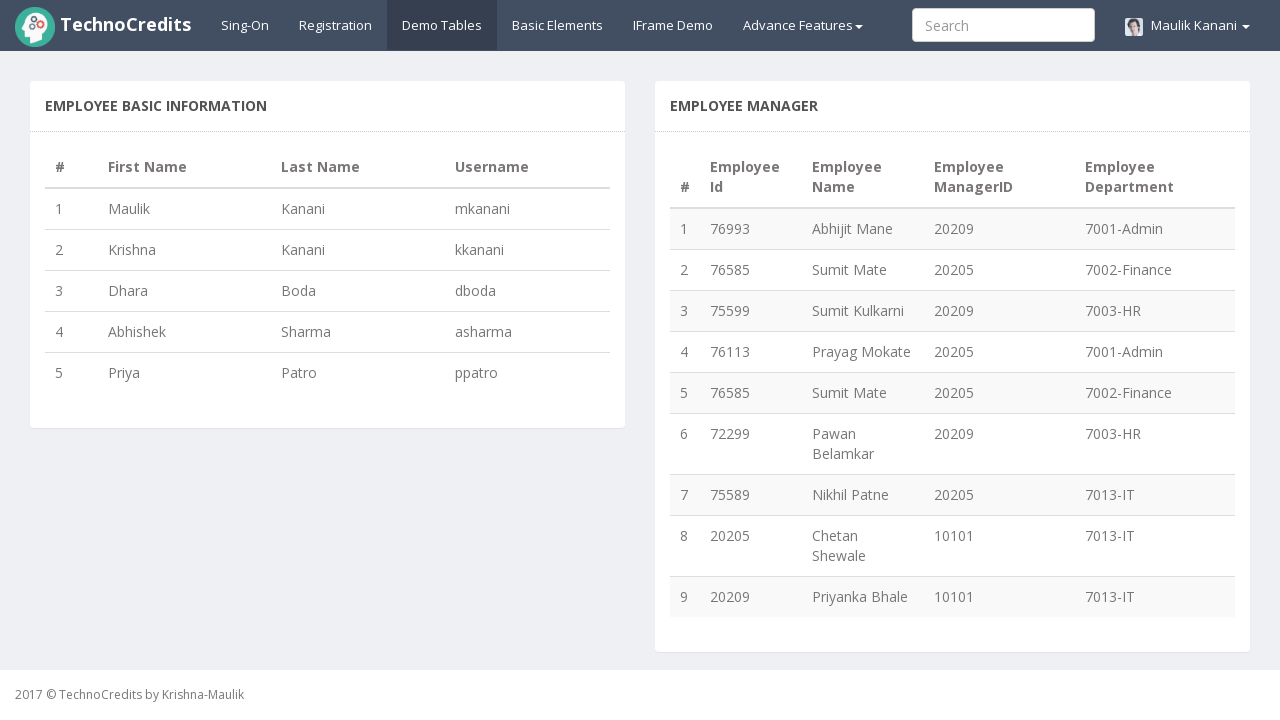

Username verification PASSED for Dhara Boda
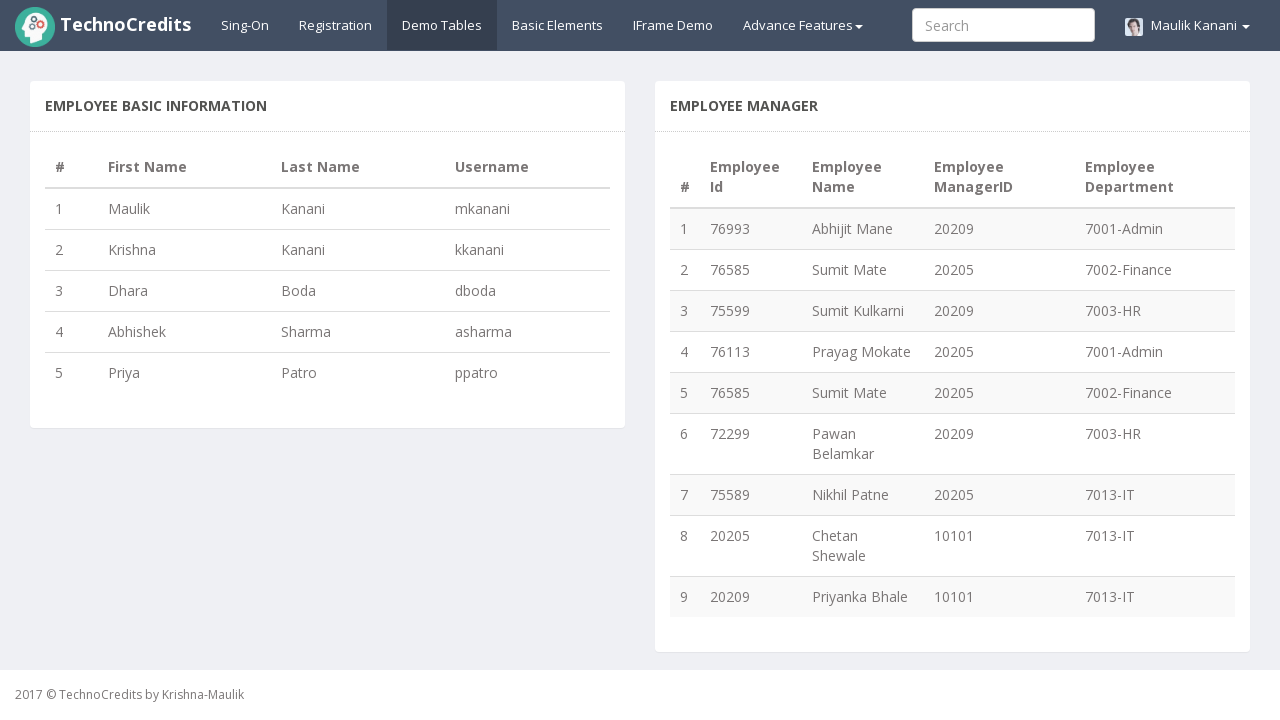

Retrieved first name from row 4: Abhishek
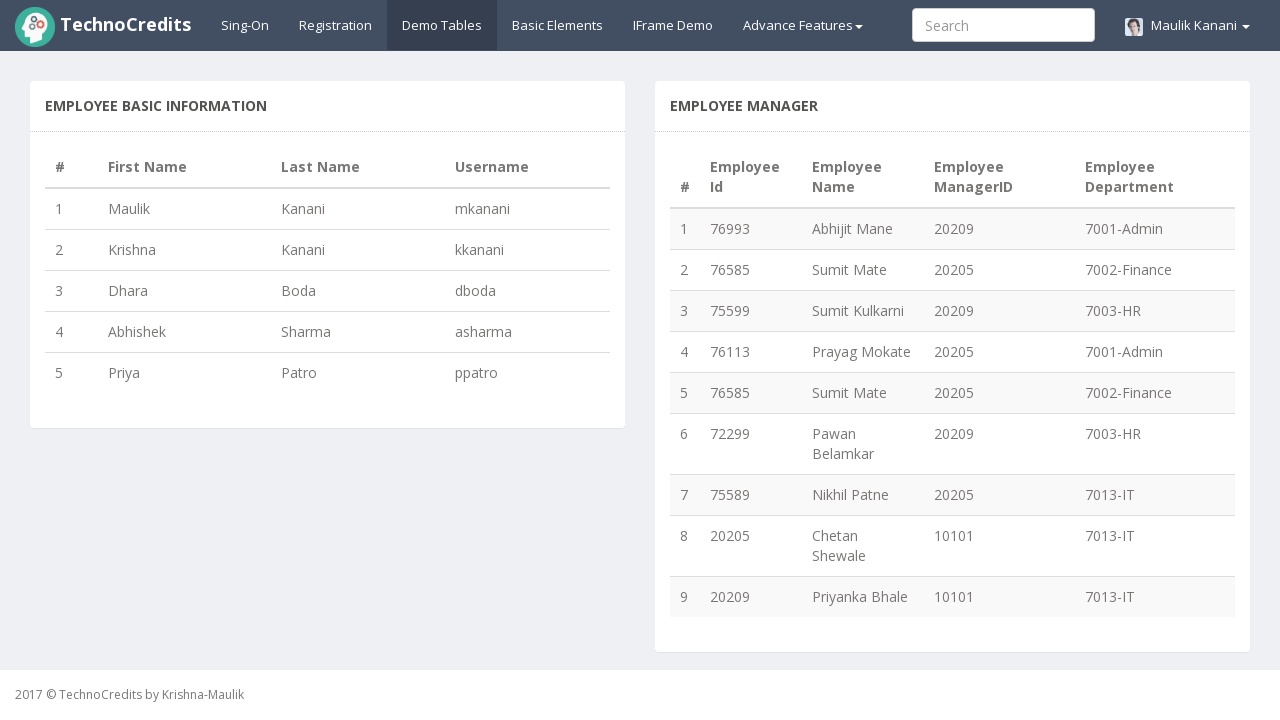

Retrieved last name from row 4: Sharma
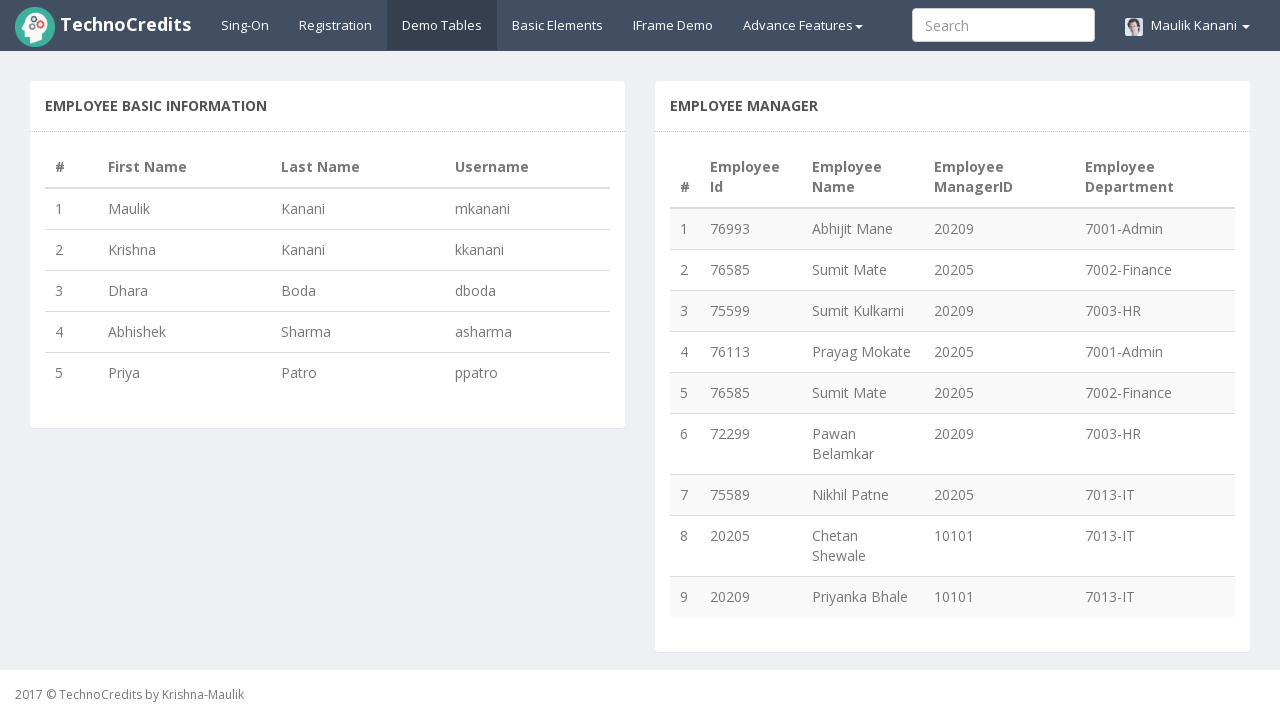

Retrieved actual username from row 4: asharma
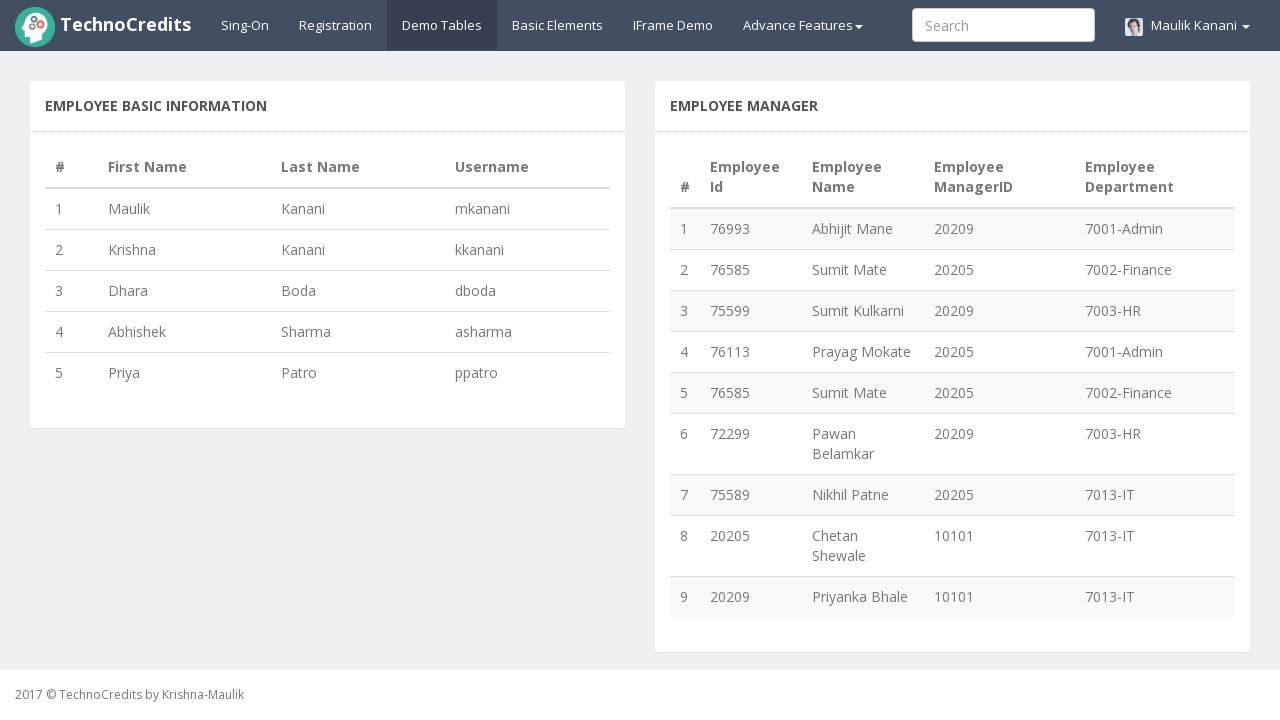

Calculated expected username for Abhishek Sharma: asharma
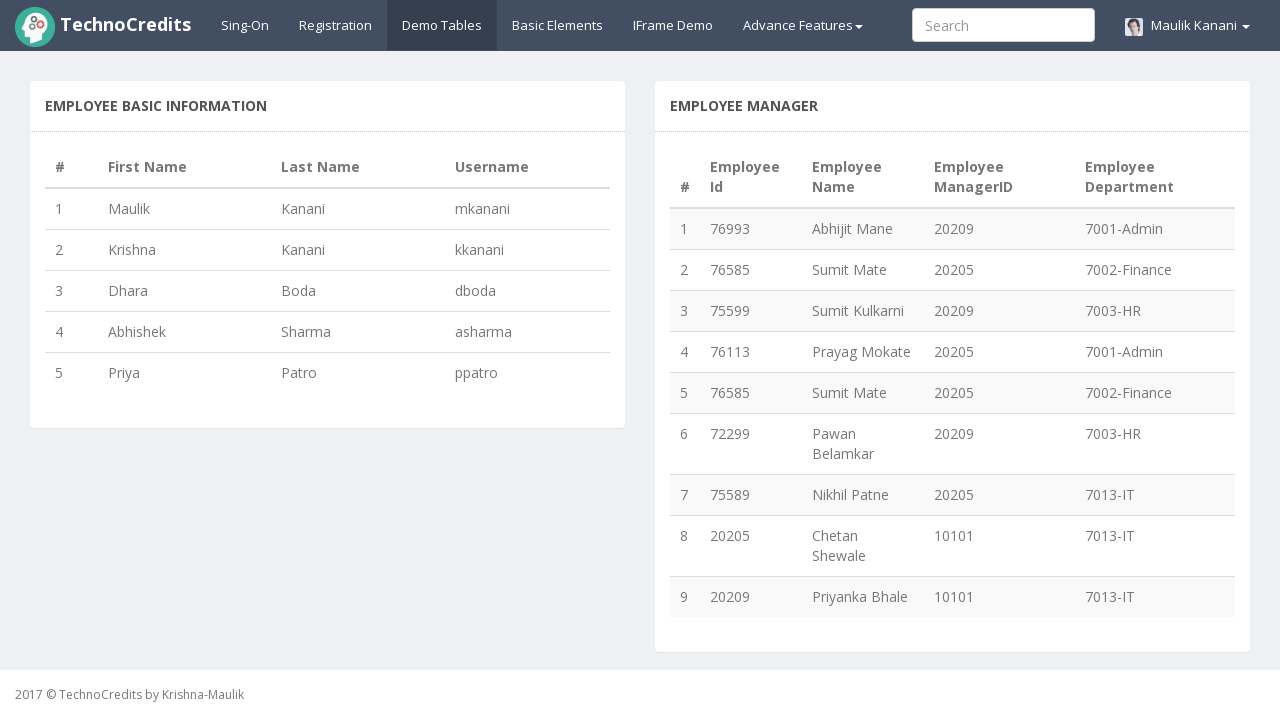

Username verification PASSED for Abhishek Sharma
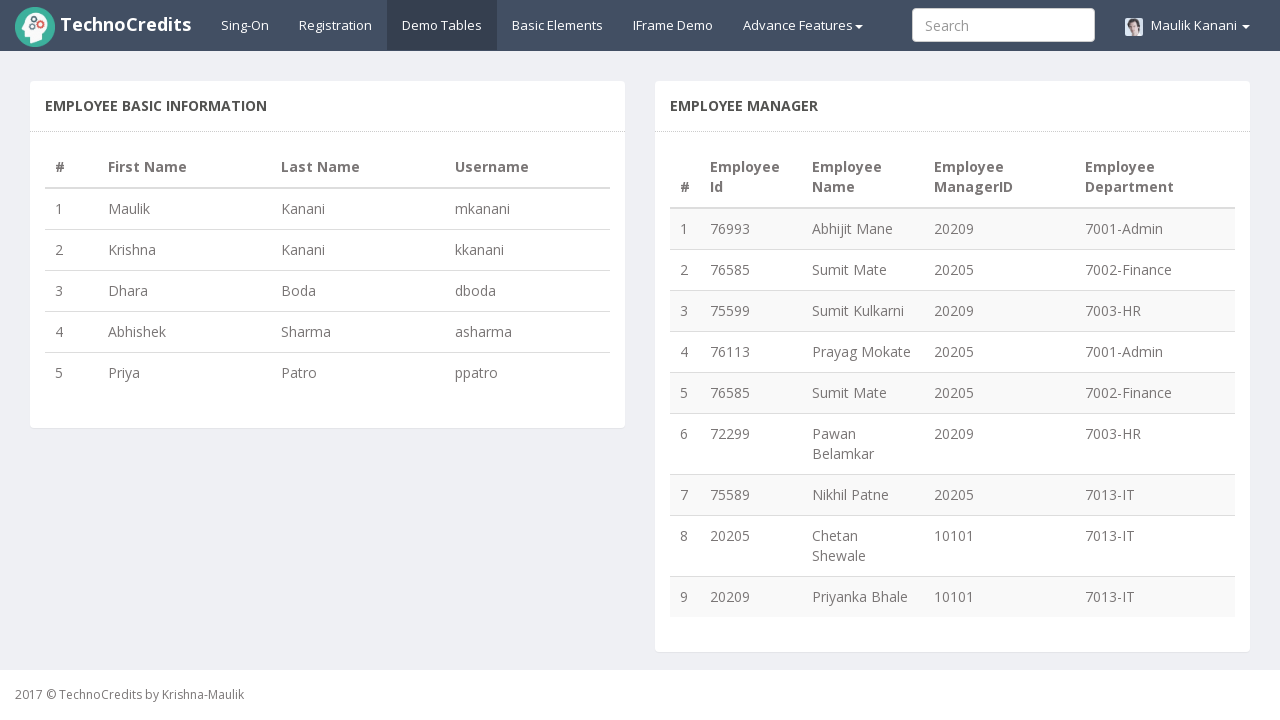

Retrieved first name from row 5: Priya
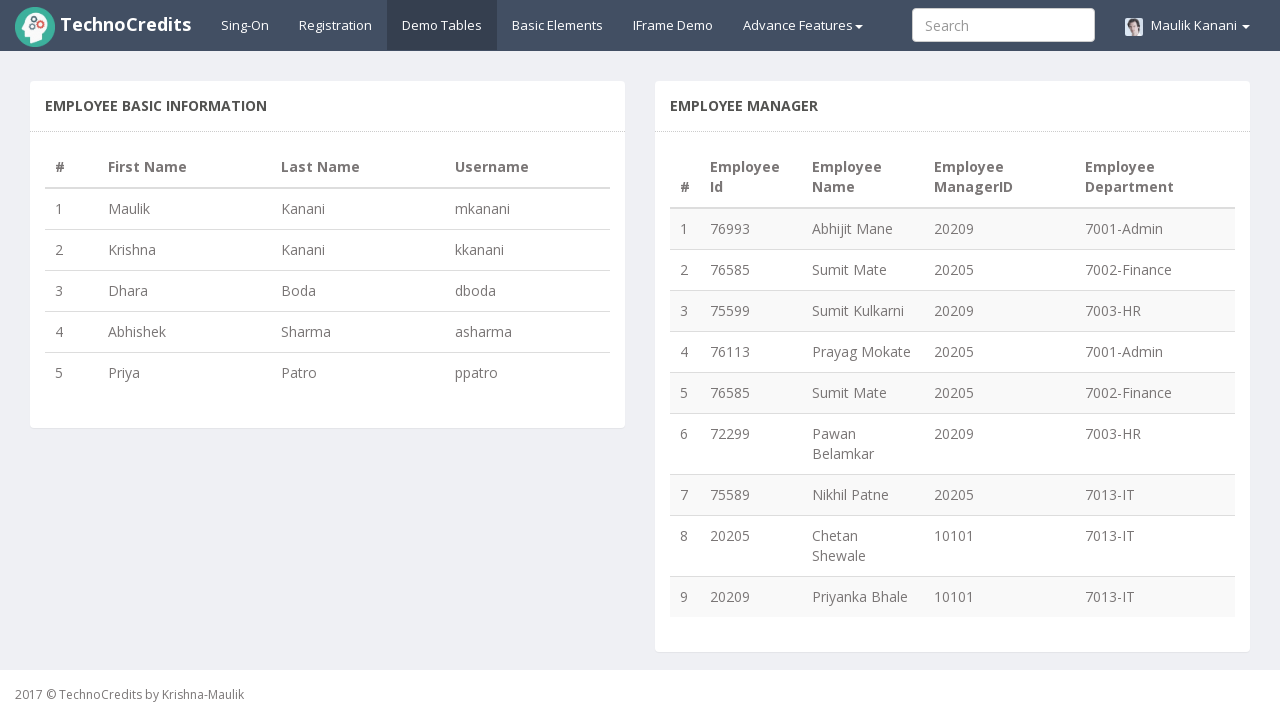

Retrieved last name from row 5: Patro
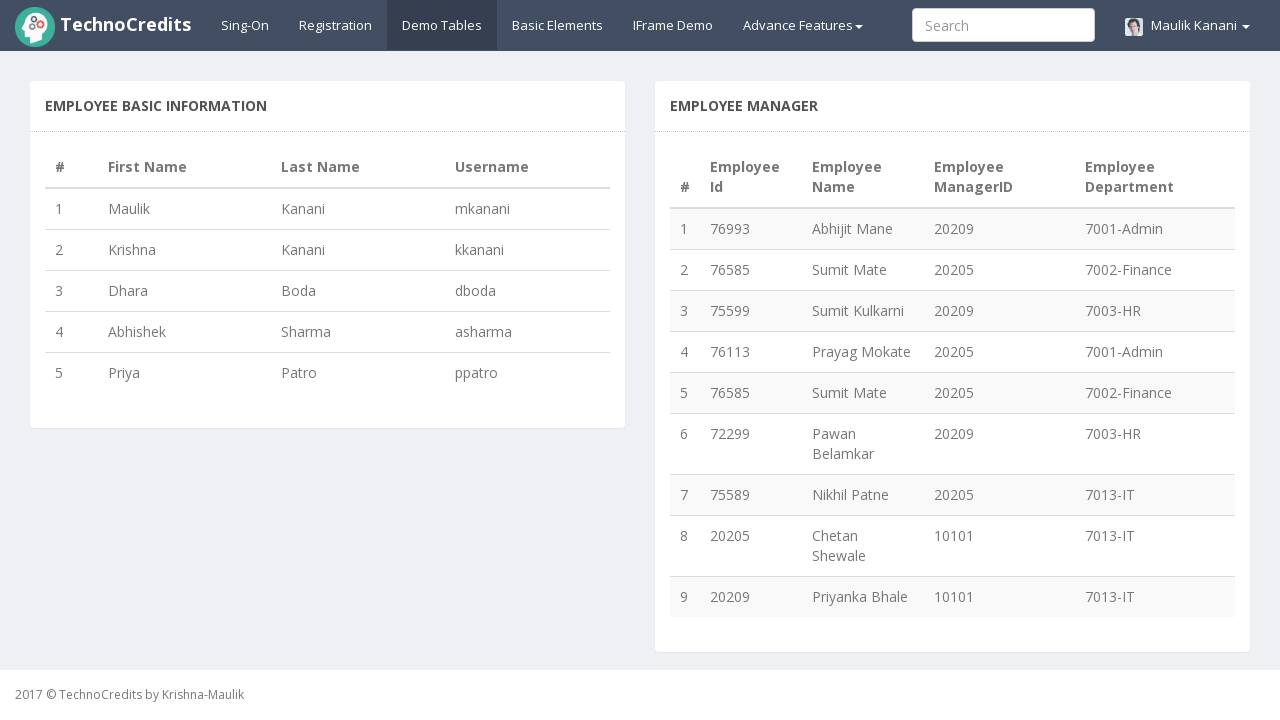

Retrieved actual username from row 5: ppatro
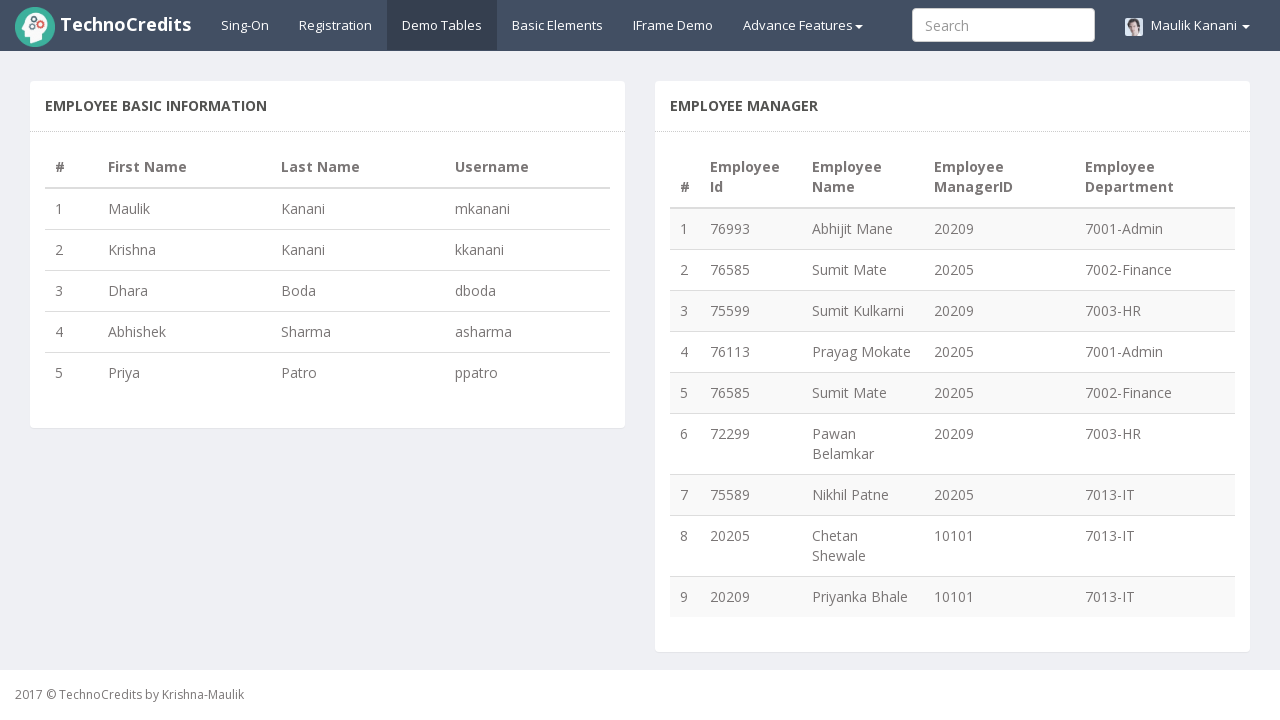

Calculated expected username for Priya Patro: ppatro
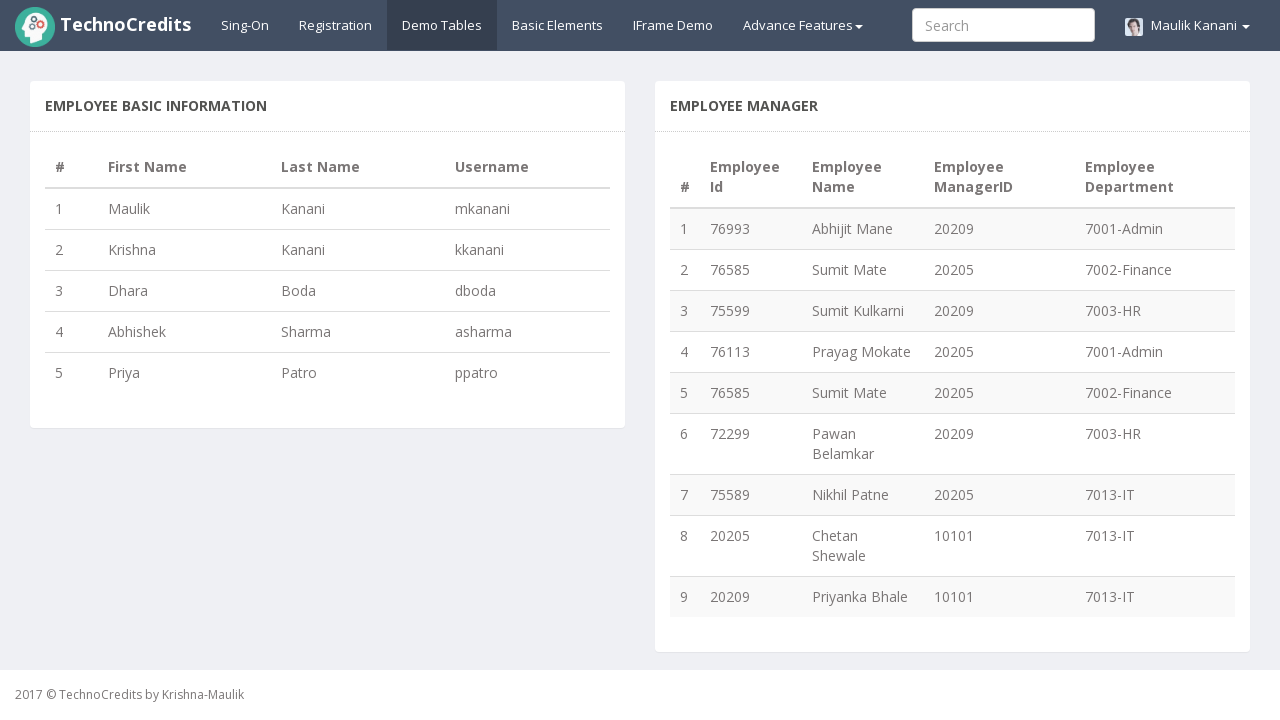

Username verification PASSED for Priya Patro
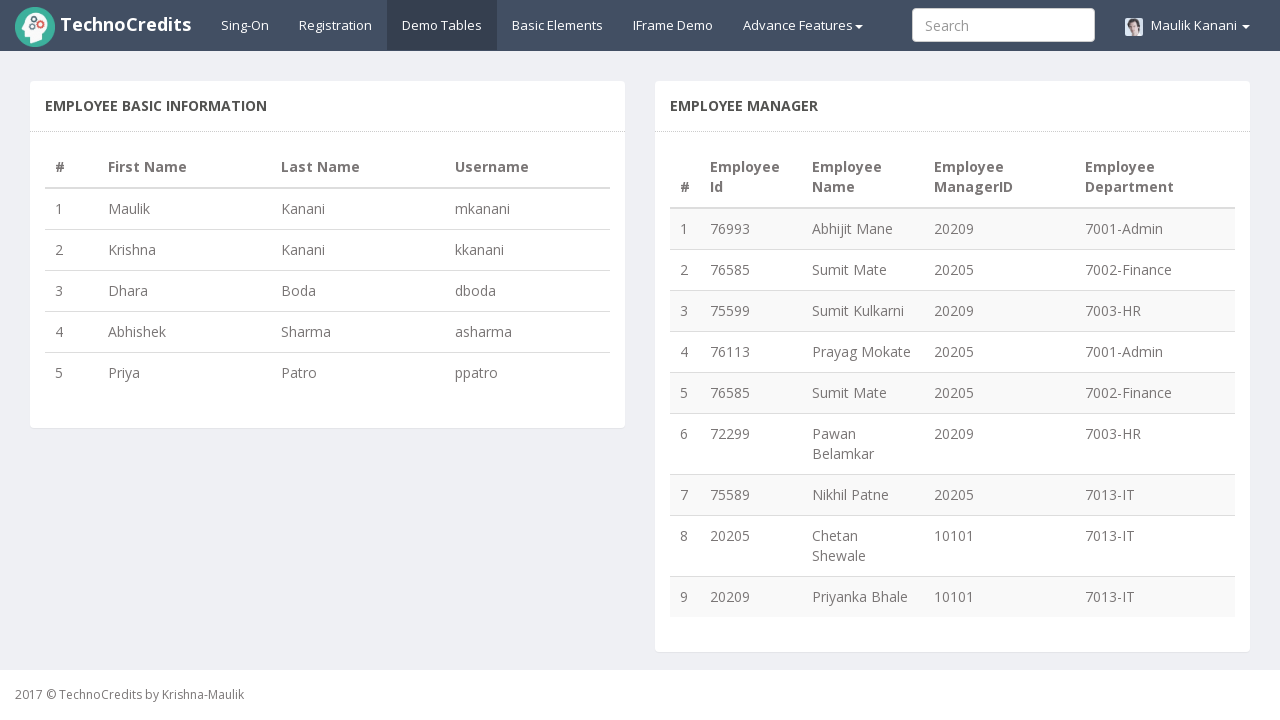

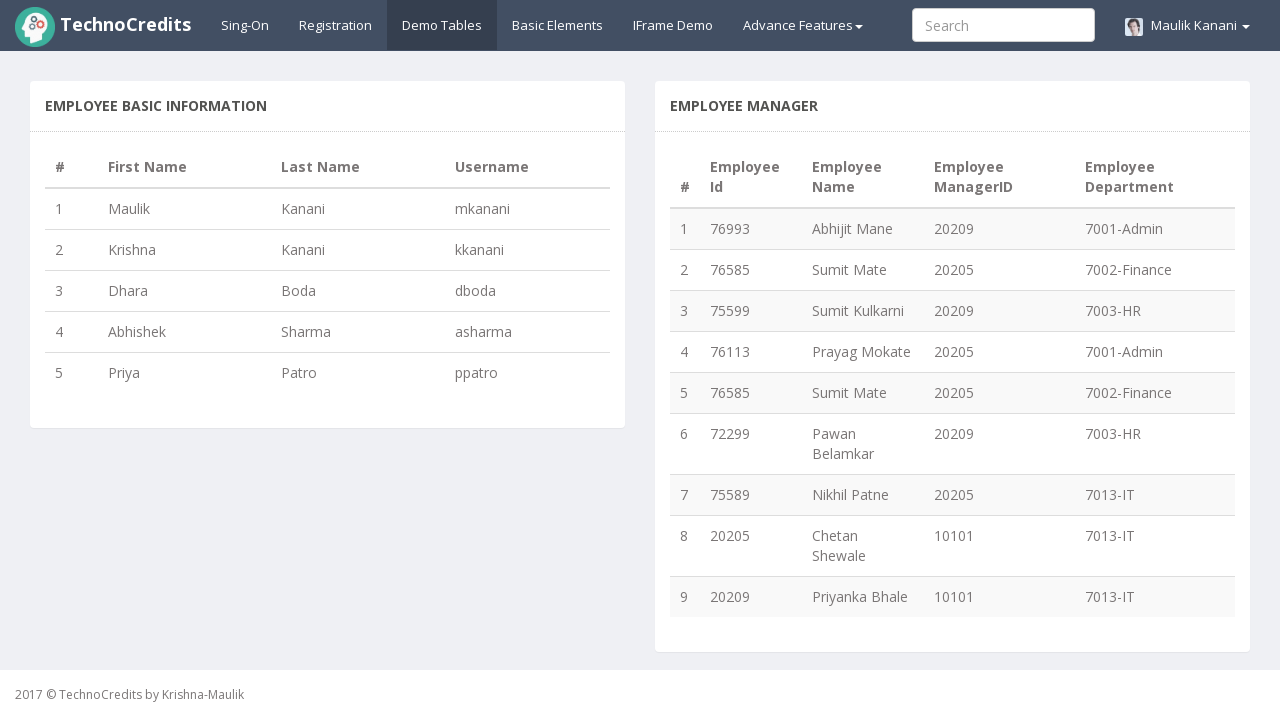